Tests the Controlgroup functionality on jQuery UI by navigating to the Controlgroup demo and selecting car transmission options and insurance within an iframe, then clicking the Book button.

Starting URL: https://jqueryui.com/

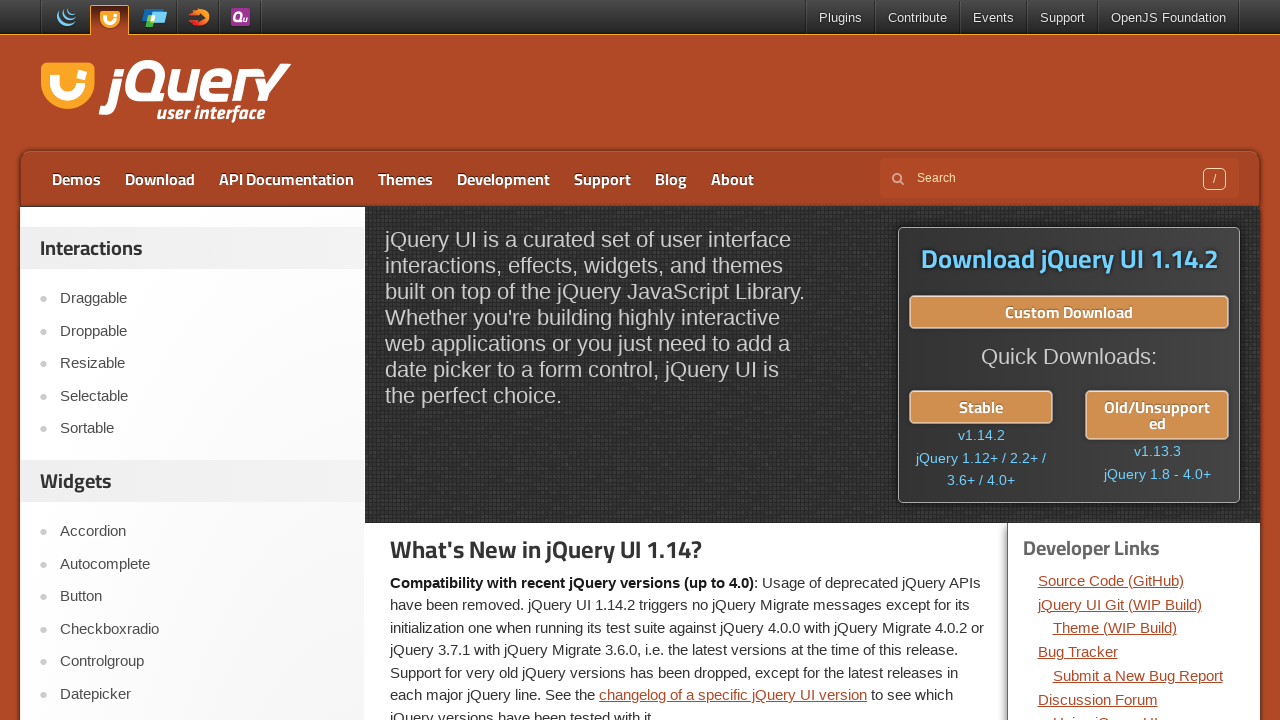

Clicked on Controlgroup option from the left menu at (202, 662) on a:has-text('Controlgroup')
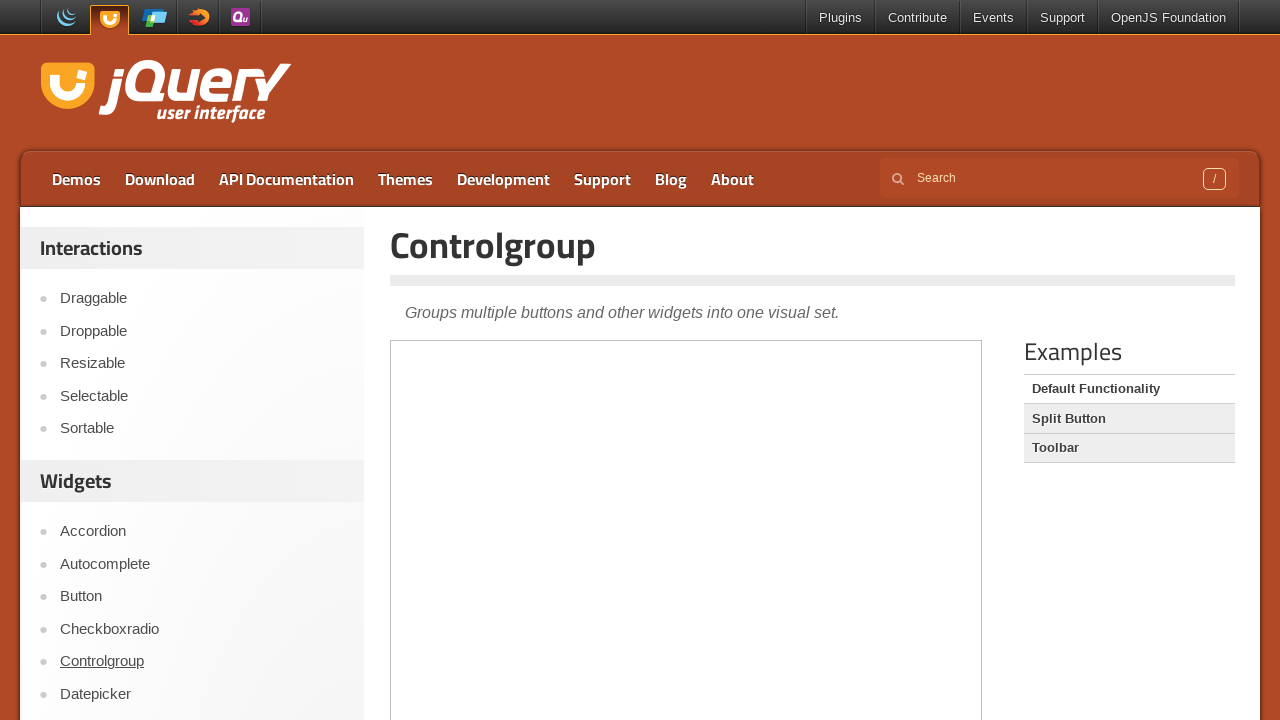

Controlgroup page header loaded and verified
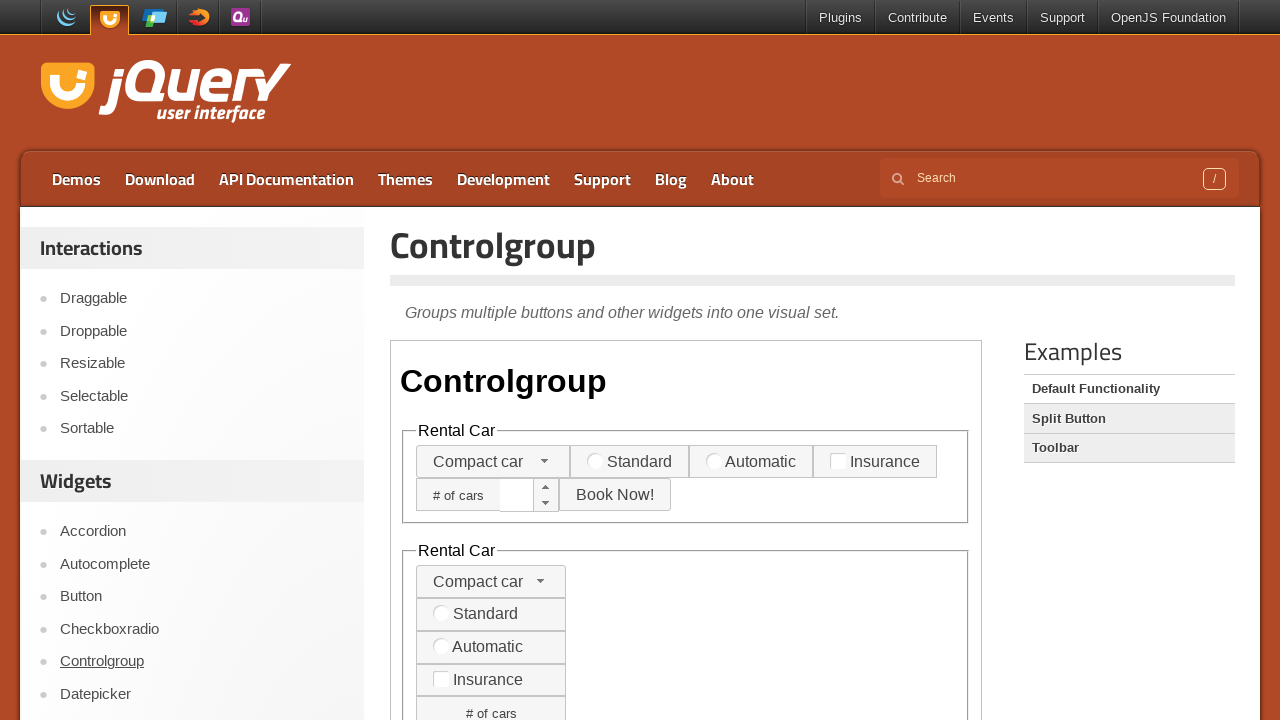

Located and switched to demo iframe
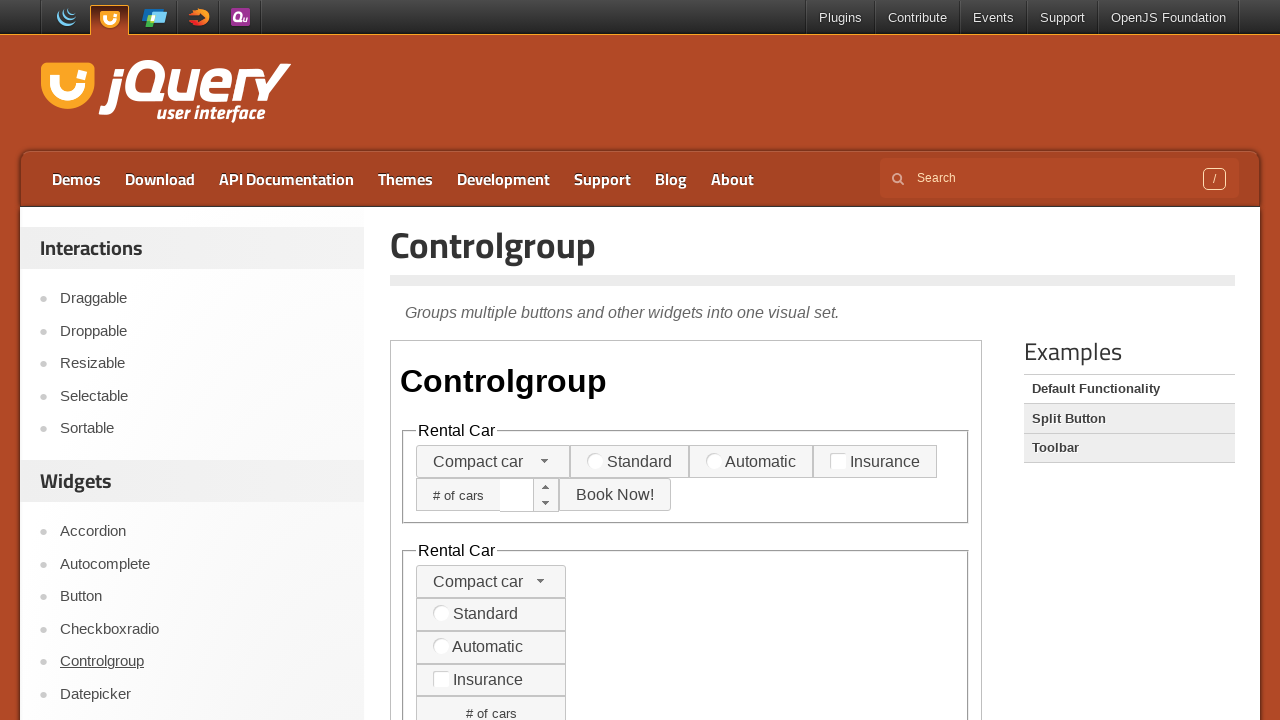

Selected automatic transmission option at (751, 462) on iframe.demo-frame >> internal:control=enter-frame >> label[for='transmission-aut
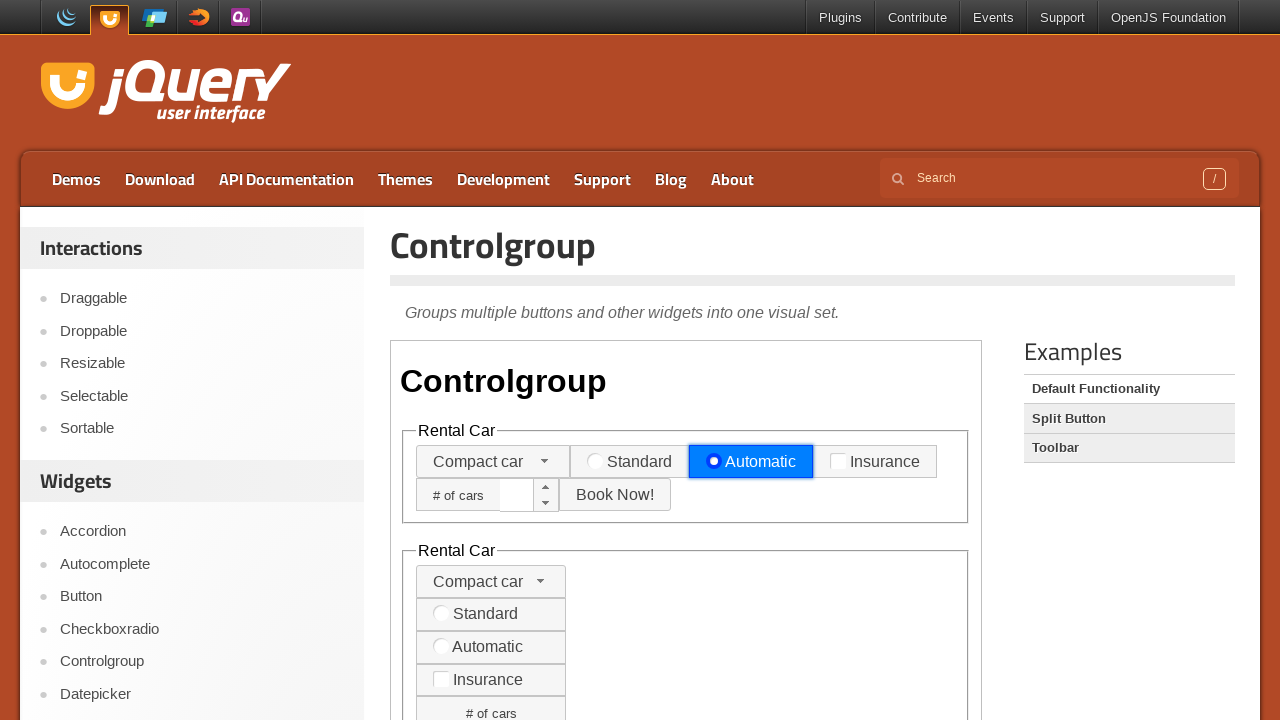

Selected insurance option at (875, 462) on iframe.demo-frame >> internal:control=enter-frame >> label[for='insurance']
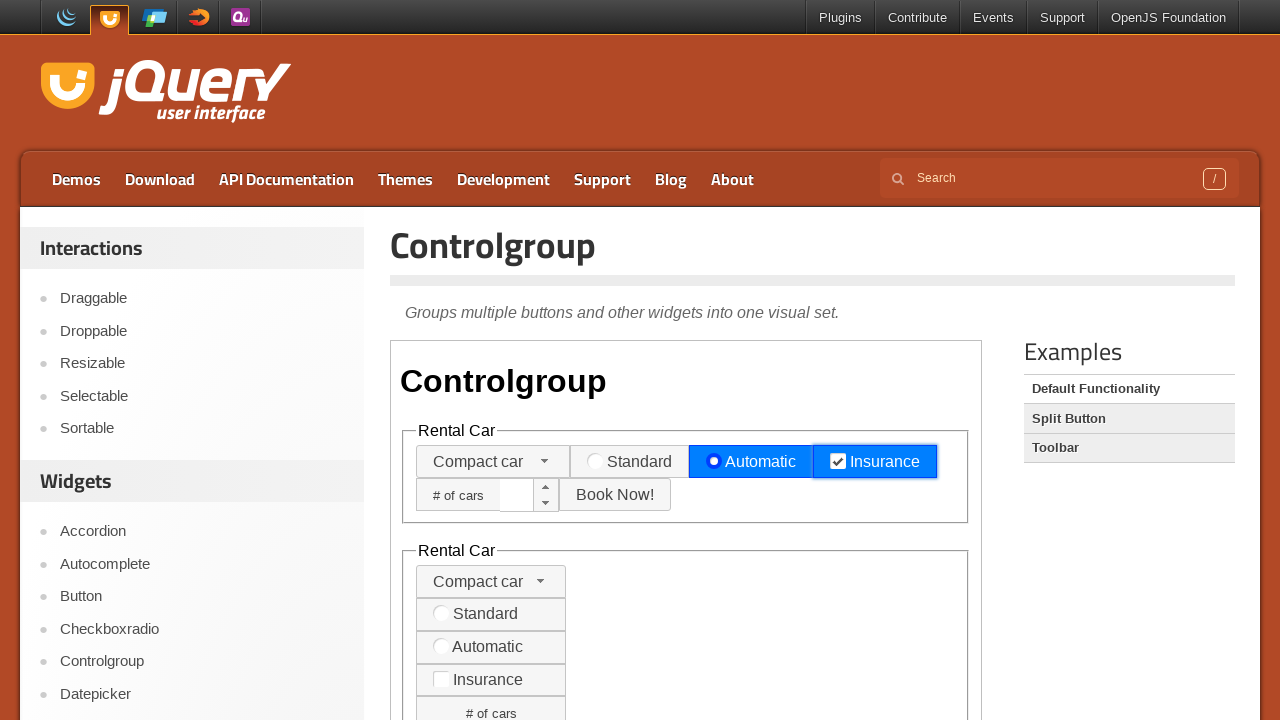

Selected standard transmission in vertical group at (491, 614) on iframe.demo-frame >> internal:control=enter-frame >> label[for='transmission-sta
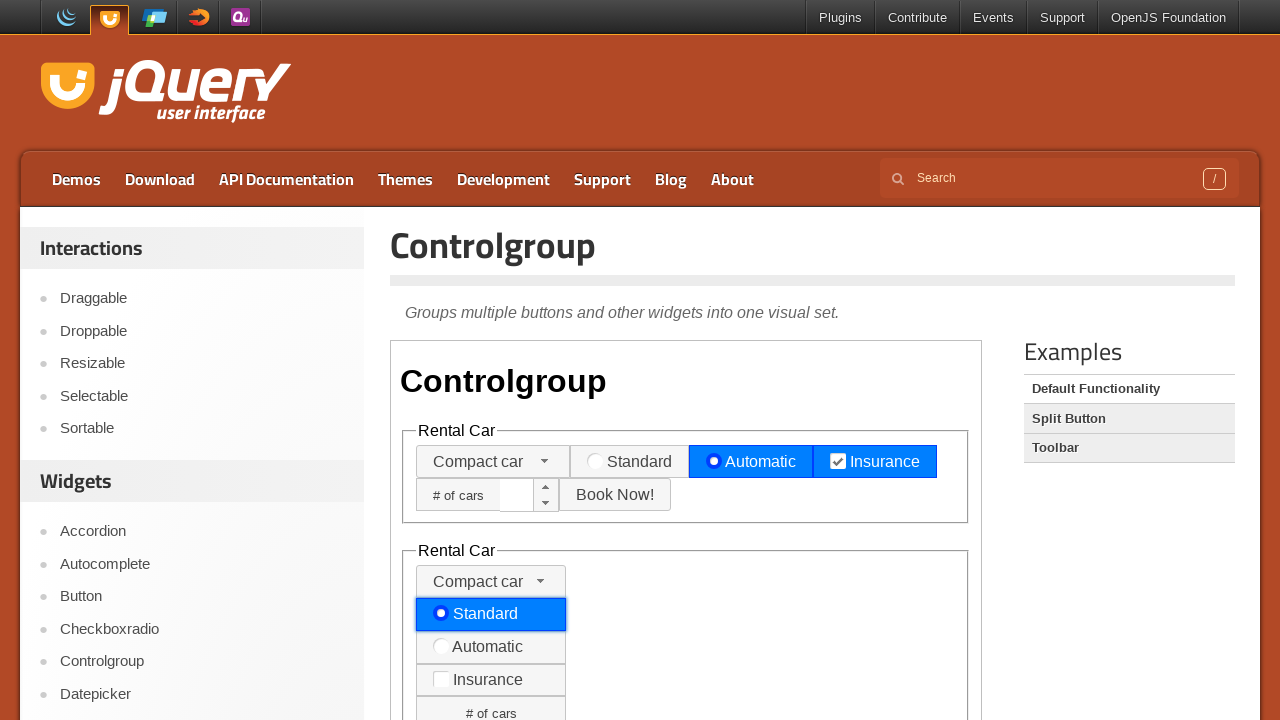

Selected insurance option in vertical group at (491, 680) on iframe.demo-frame >> internal:control=enter-frame >> label[for='insurance-v']
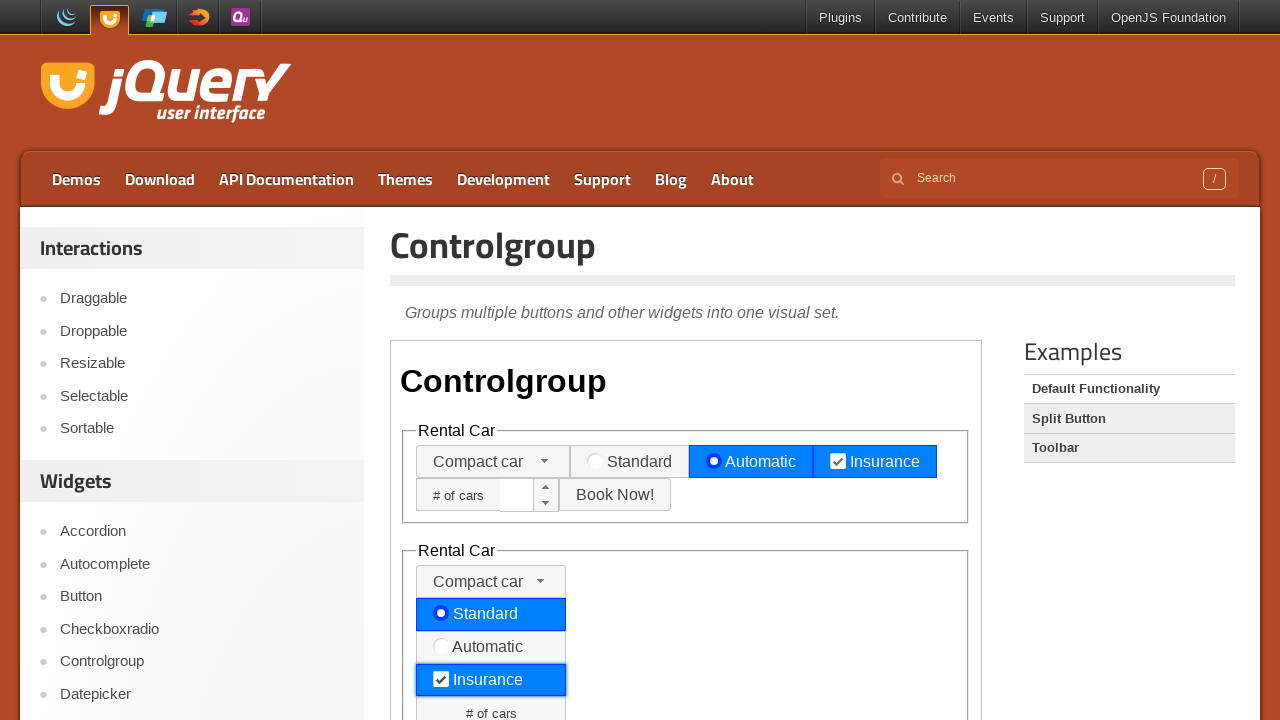

Clicked the Book button at (491, 704) on iframe.demo-frame >> internal:control=enter-frame >> button#book
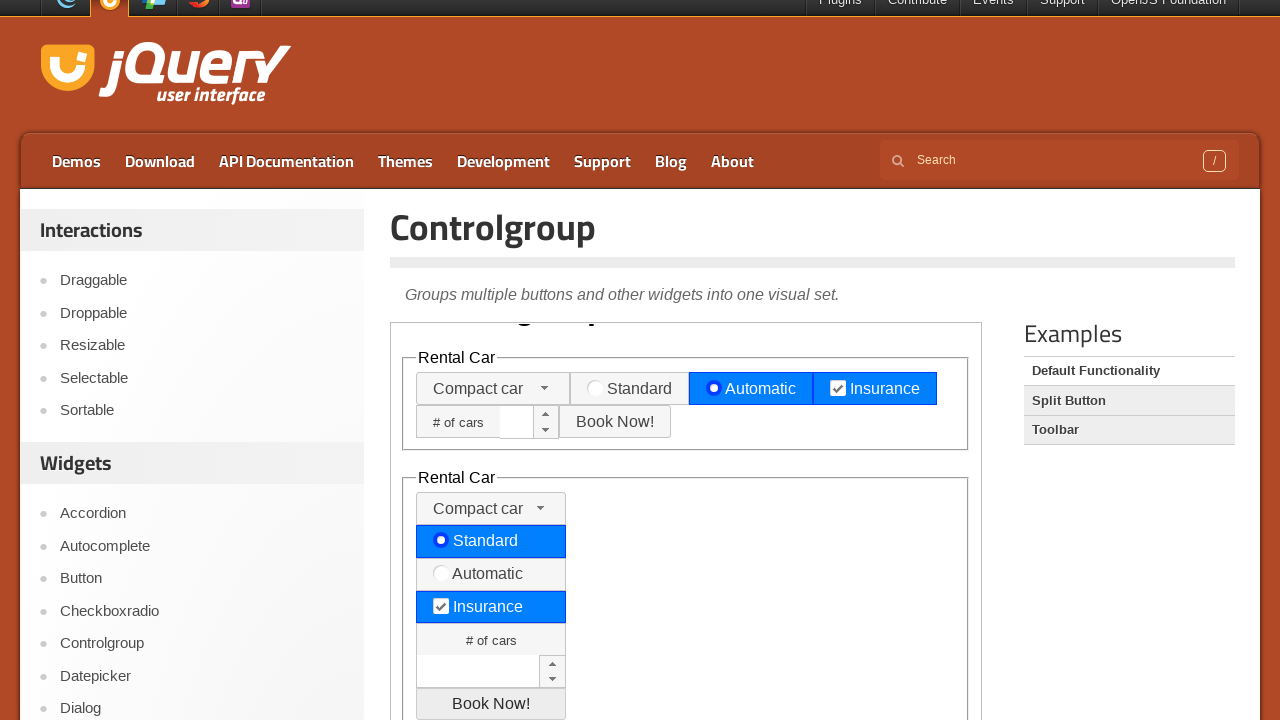

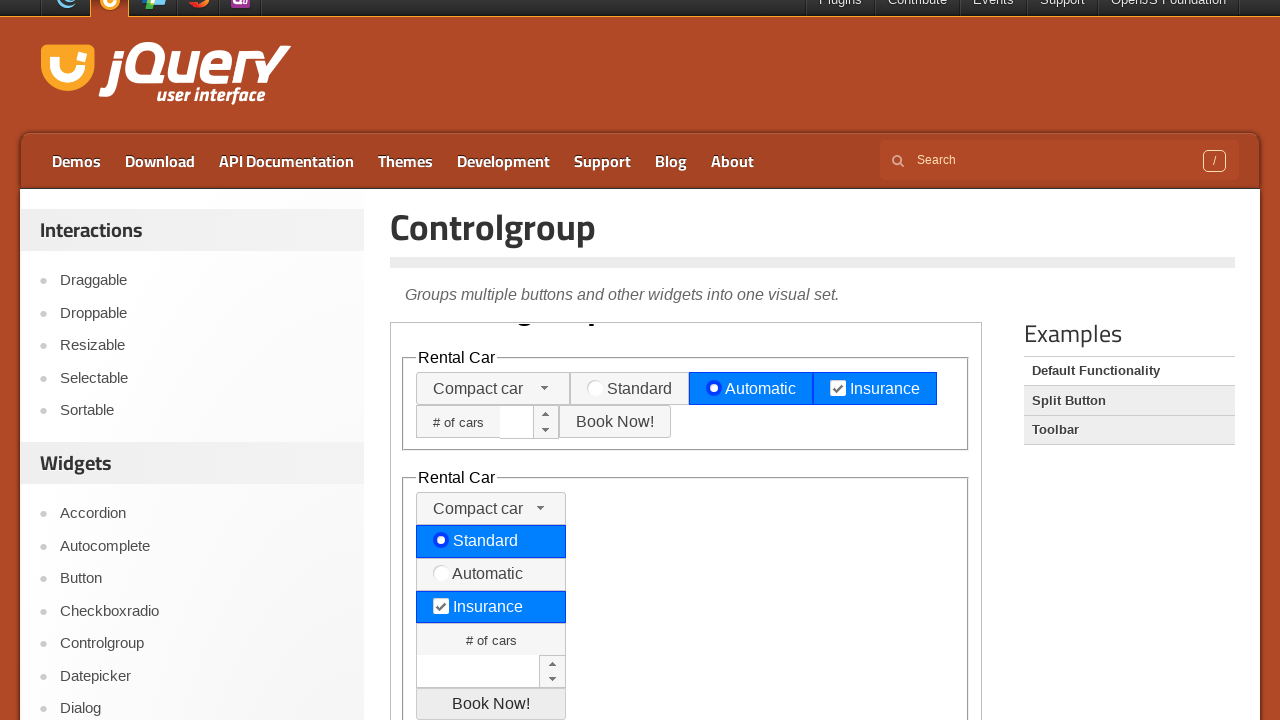